Navigates to a shopping website and clicks on the "Top Deals" link to access the deals page

Starting URL: https://rahulshettyacademy.com/seleniumPractise/#/

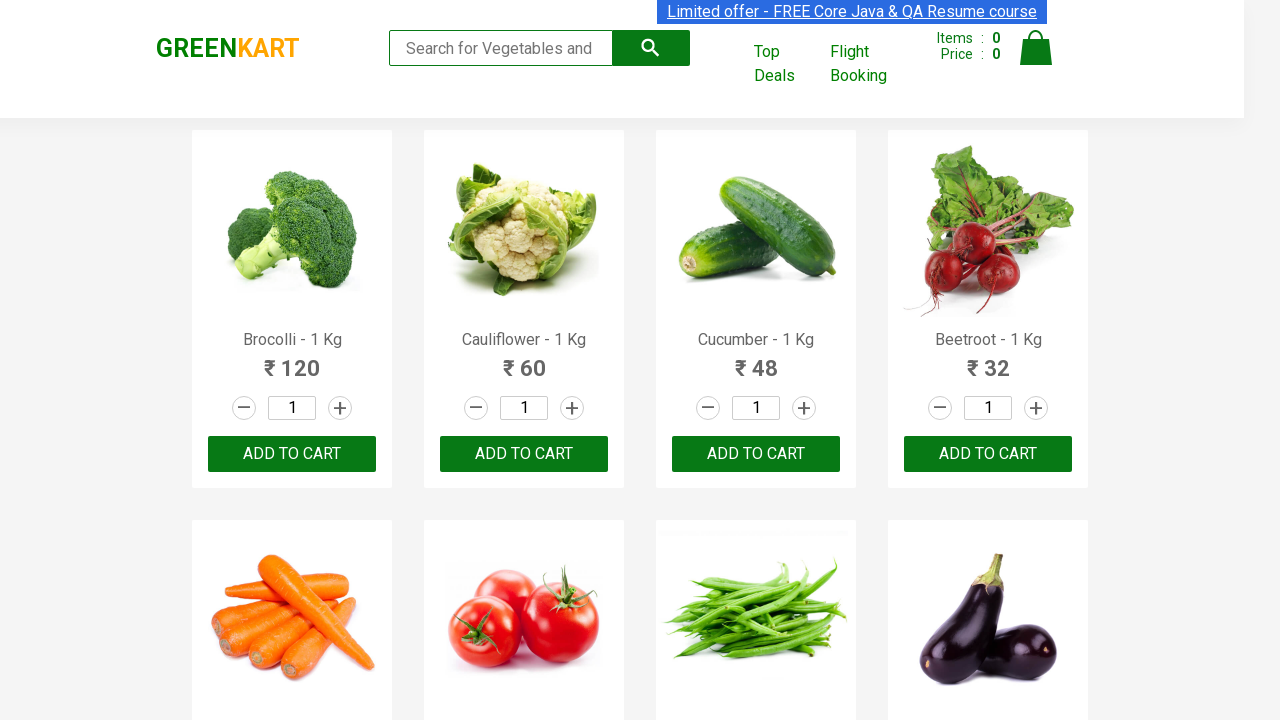

Navigated to shopping website home page
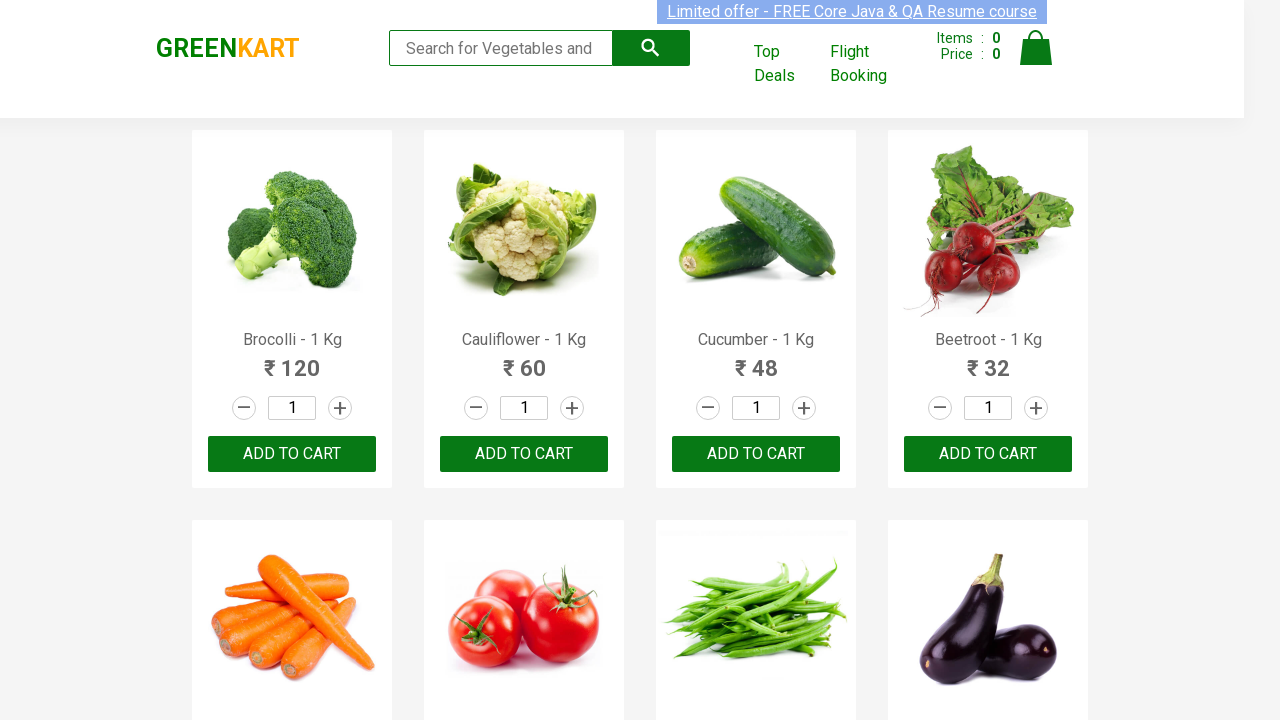

Clicked on the 'Top Deals' link at (787, 64) on xpath=//a[text()='Top Deals']
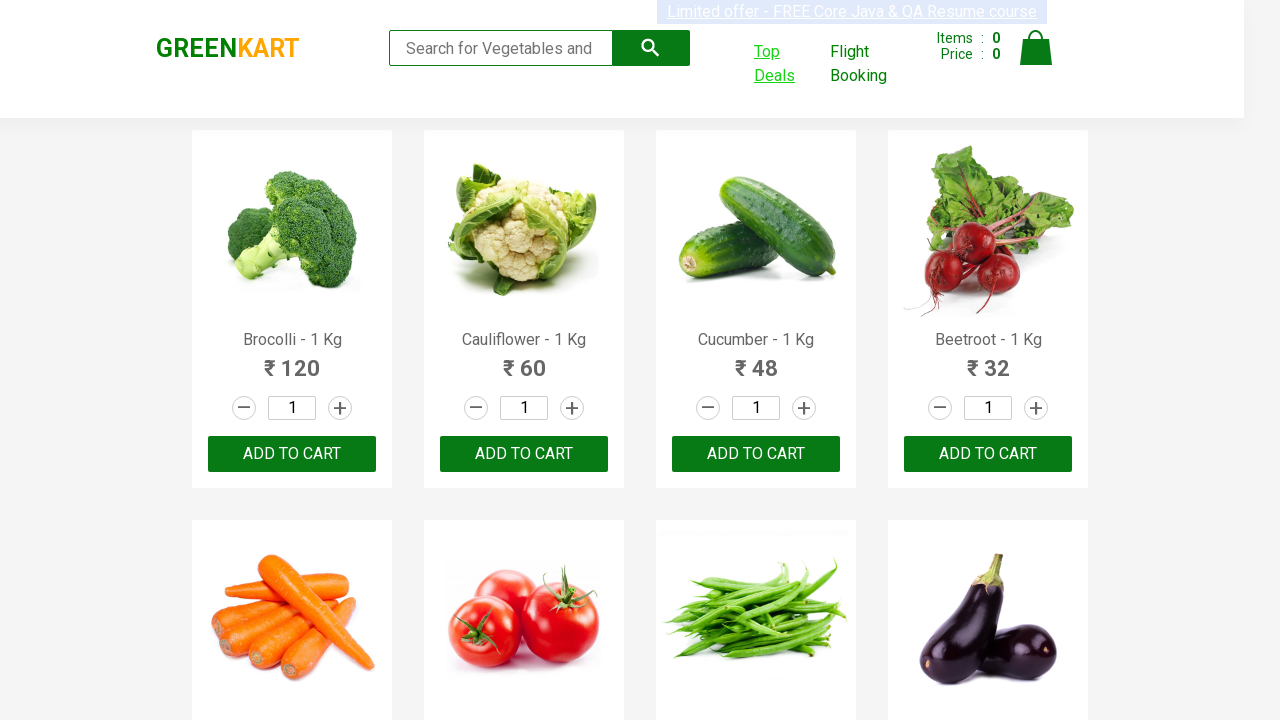

Deals page loaded and network idle
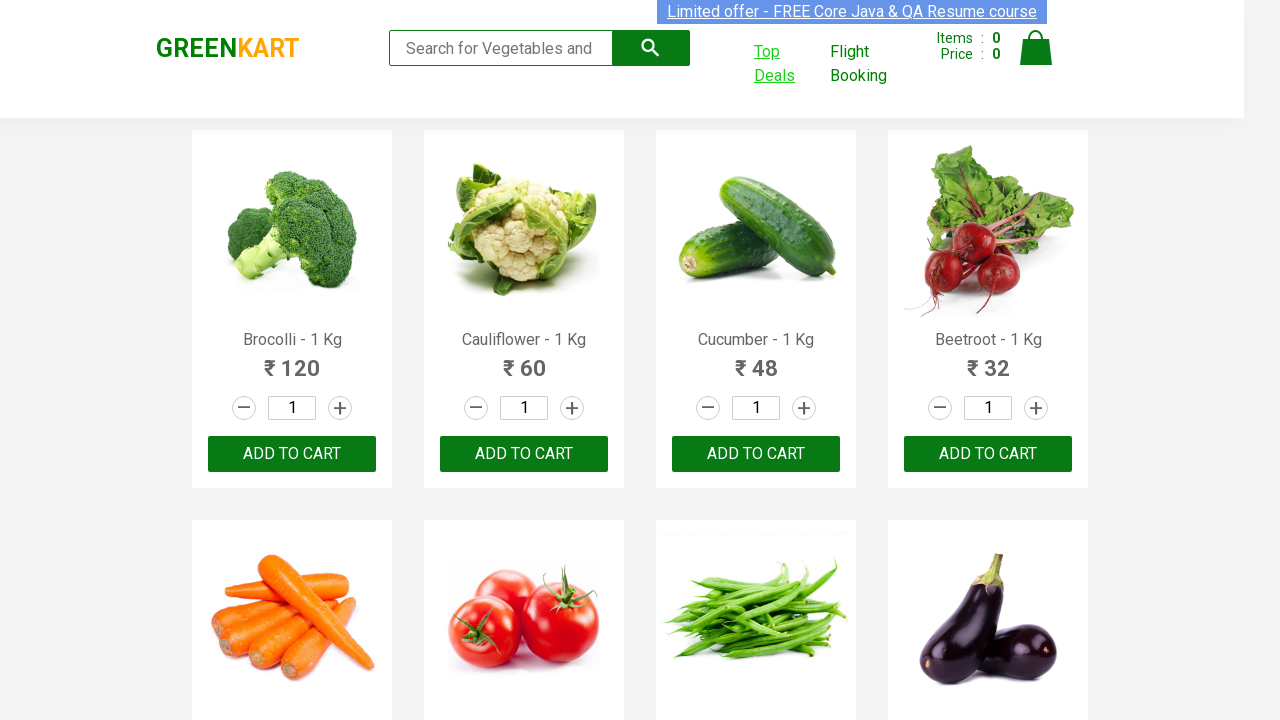

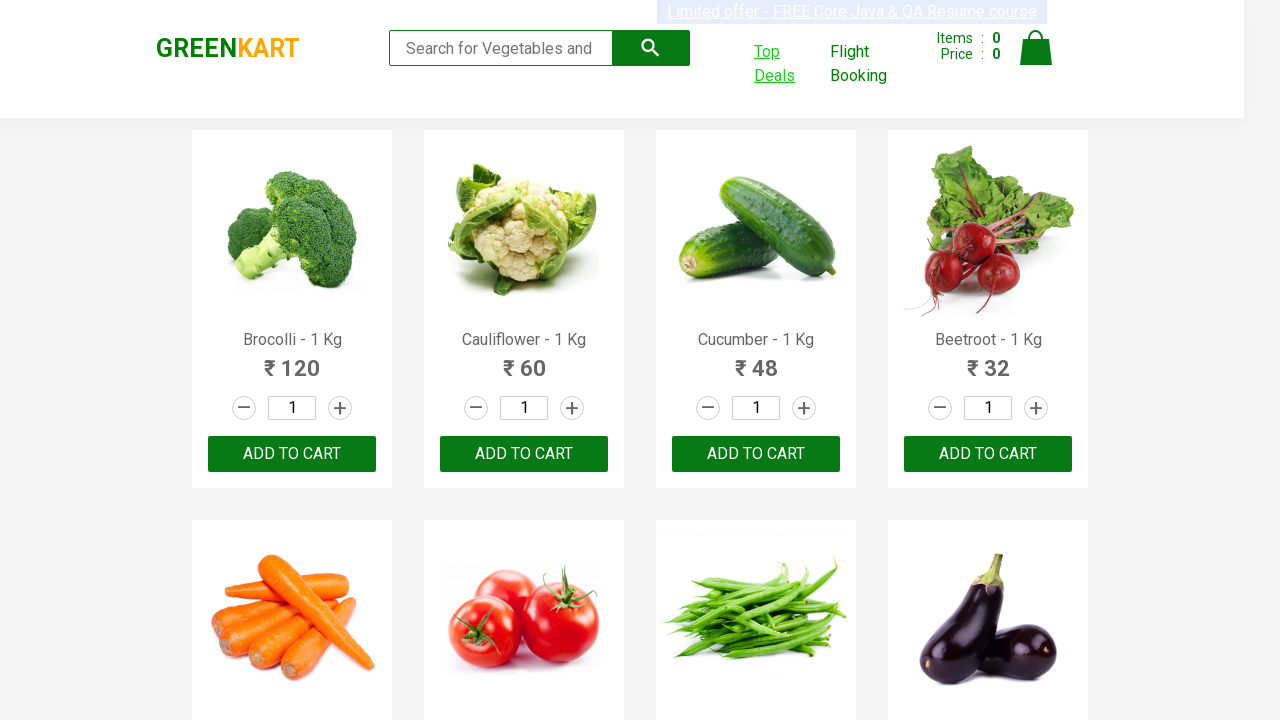